Tests JavaScript alert handling by entering a name, triggering an alert popup and accepting it, then triggering a confirm dialog and dismissing it.

Starting URL: https://rahulshettyacademy.com/AutomationPractice/

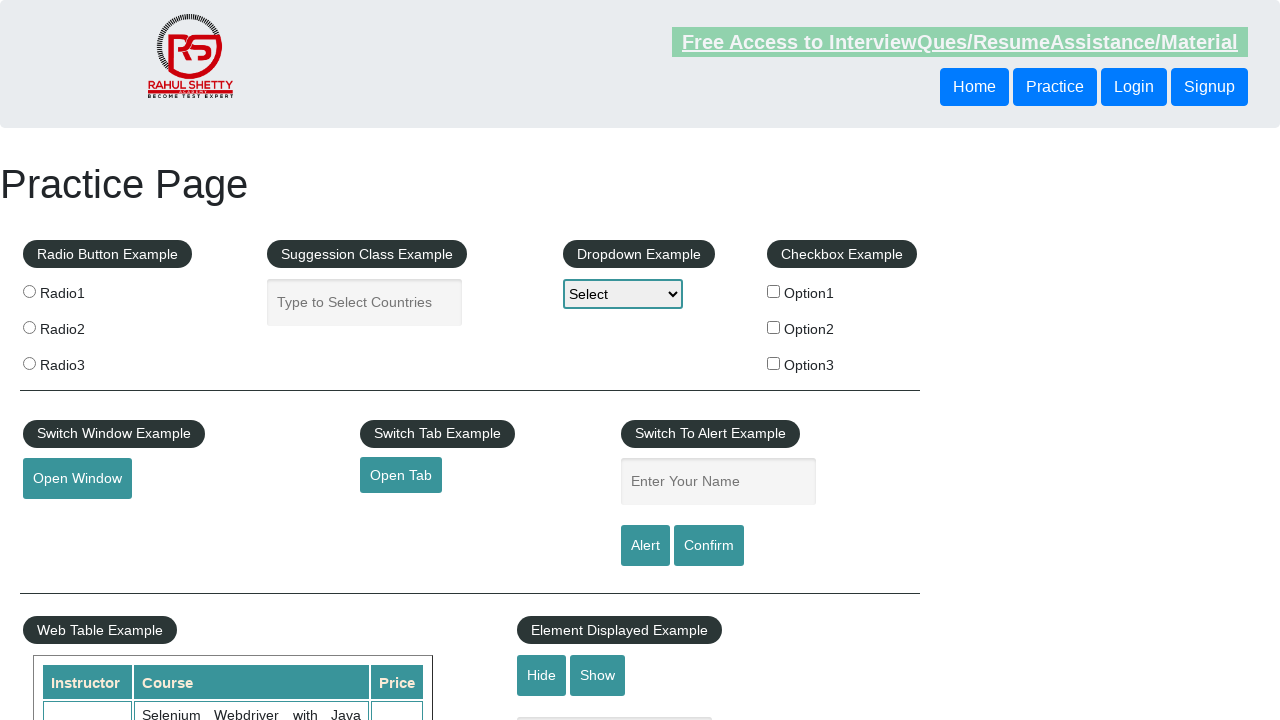

Entered name 'Sandhya' in the input field on input#name
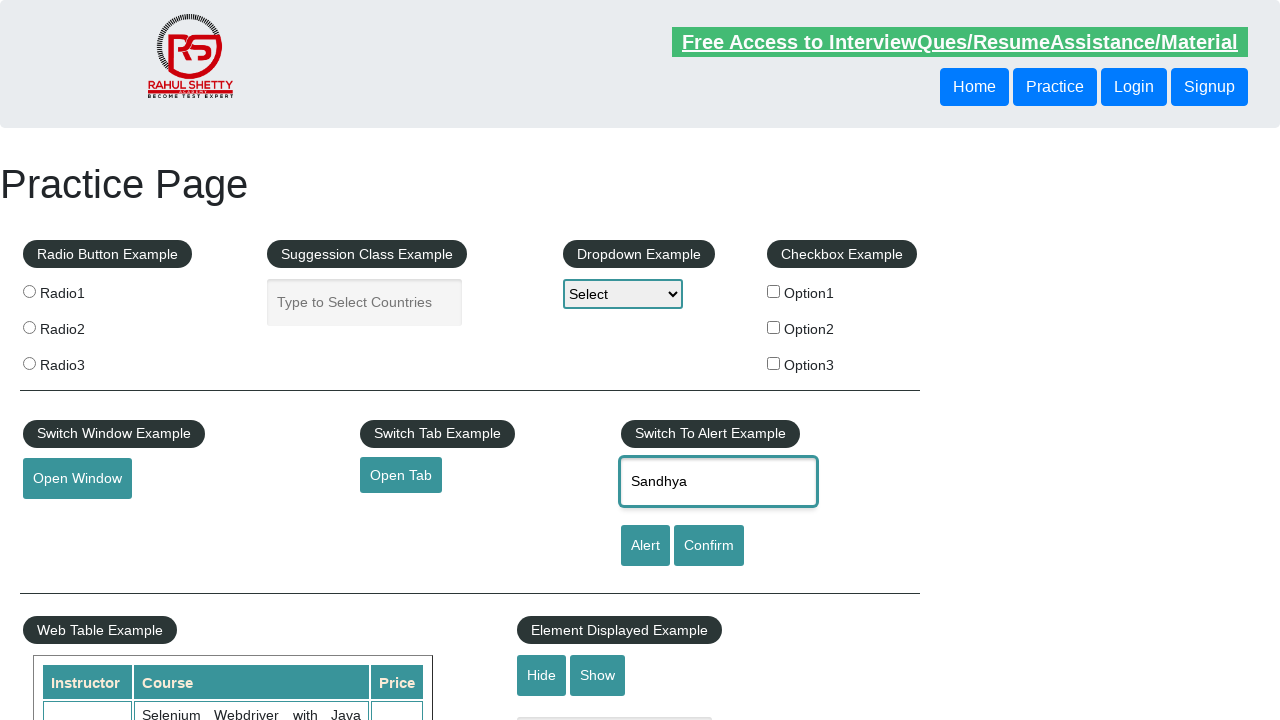

Clicked alert button to trigger JavaScript alert at (645, 546) on input#alertbtn
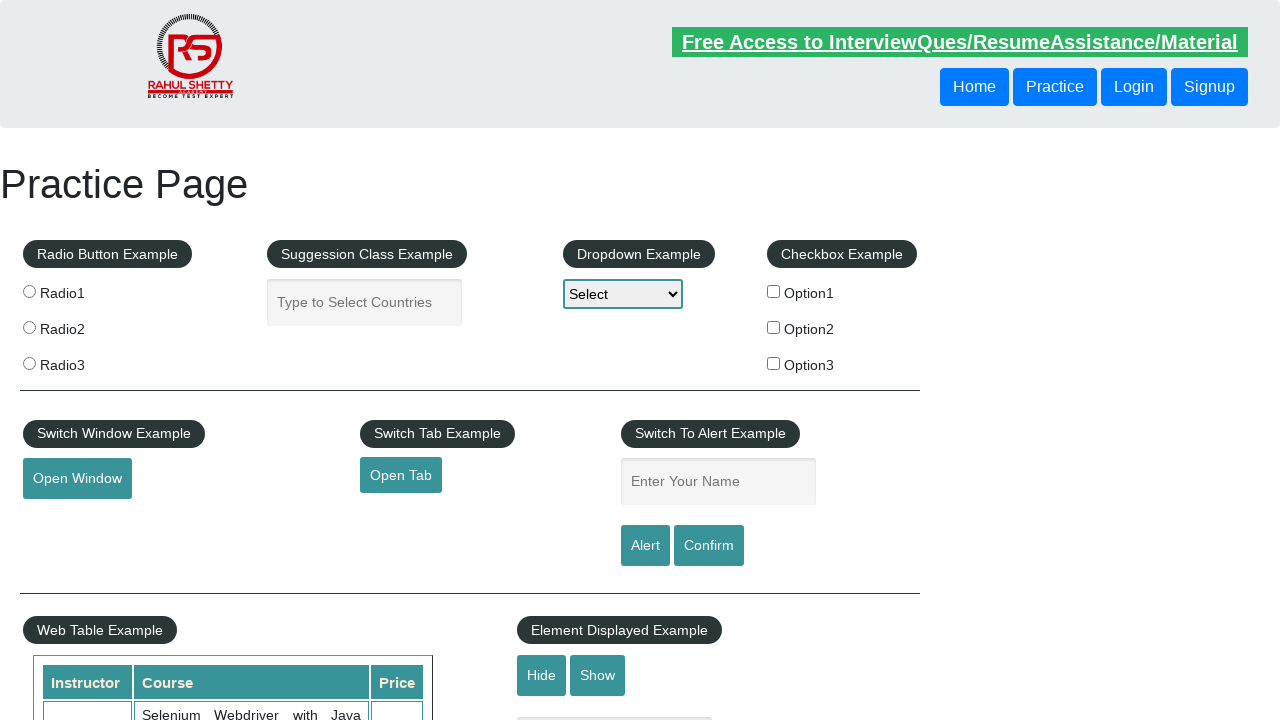

Set up dialog handler to accept alerts
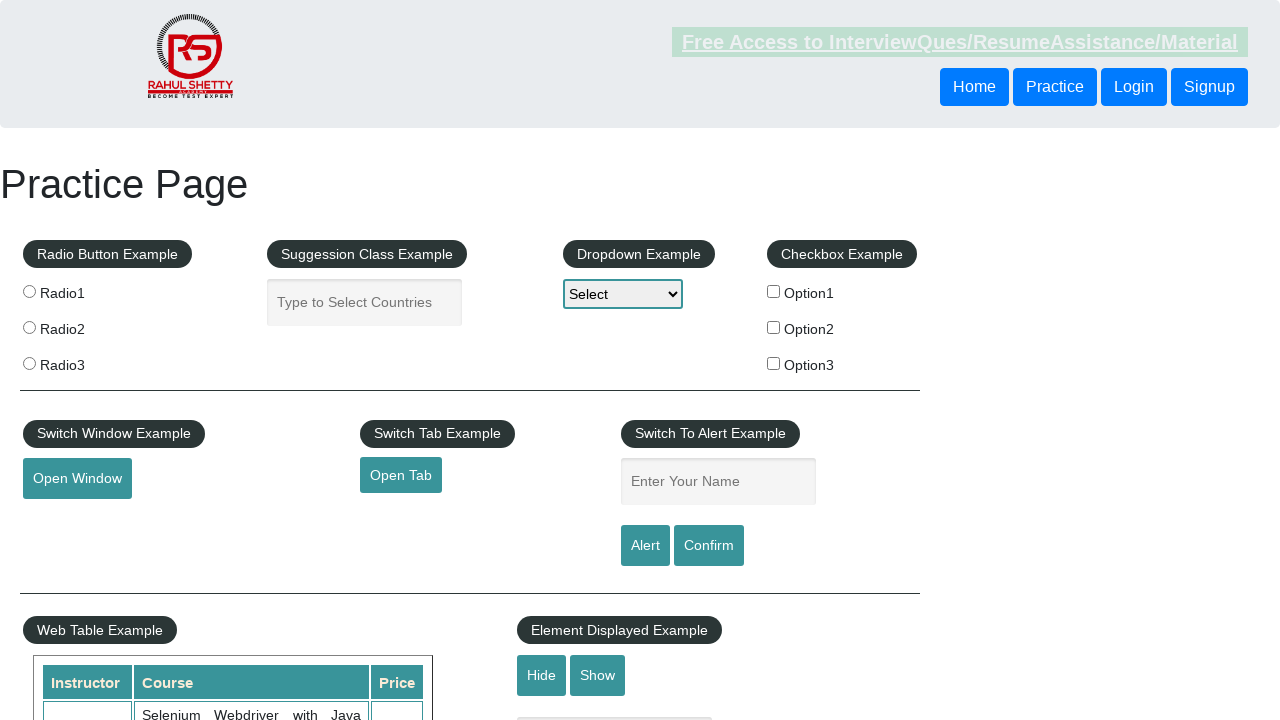

Waited for alert to appear and be accepted
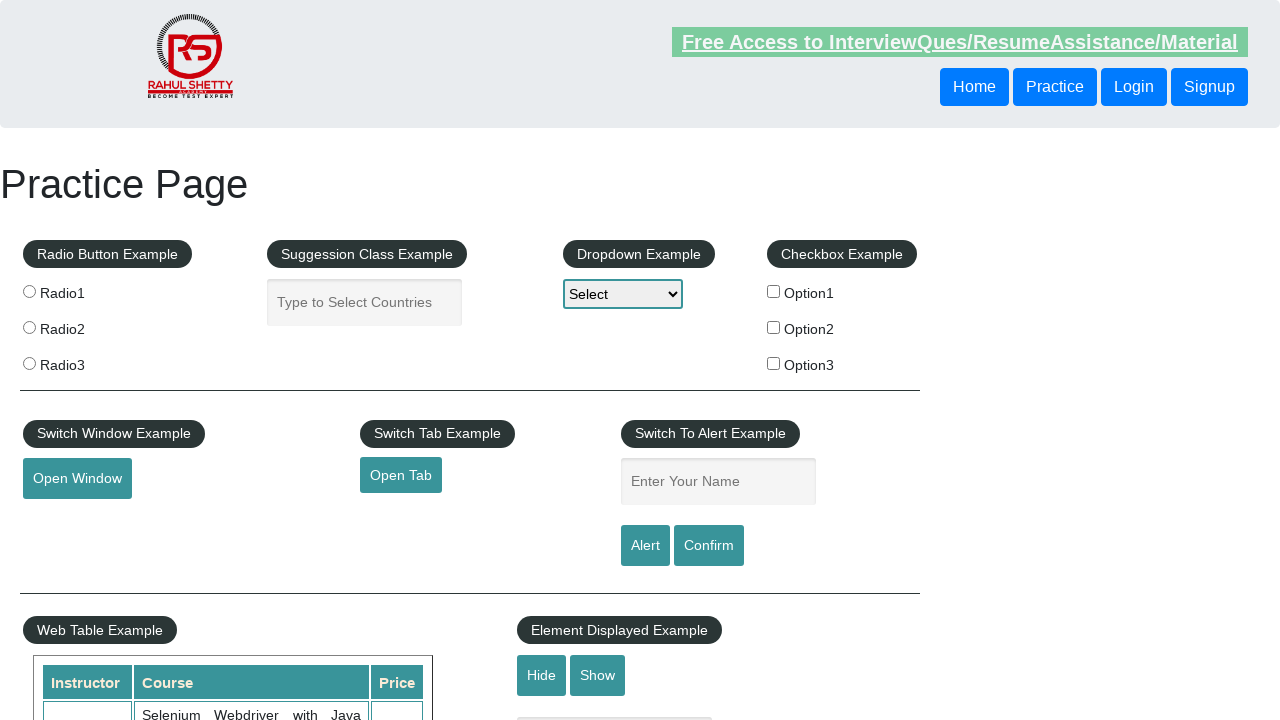

Clicked confirm button to trigger confirm dialog at (709, 546) on input[value='Confirm']
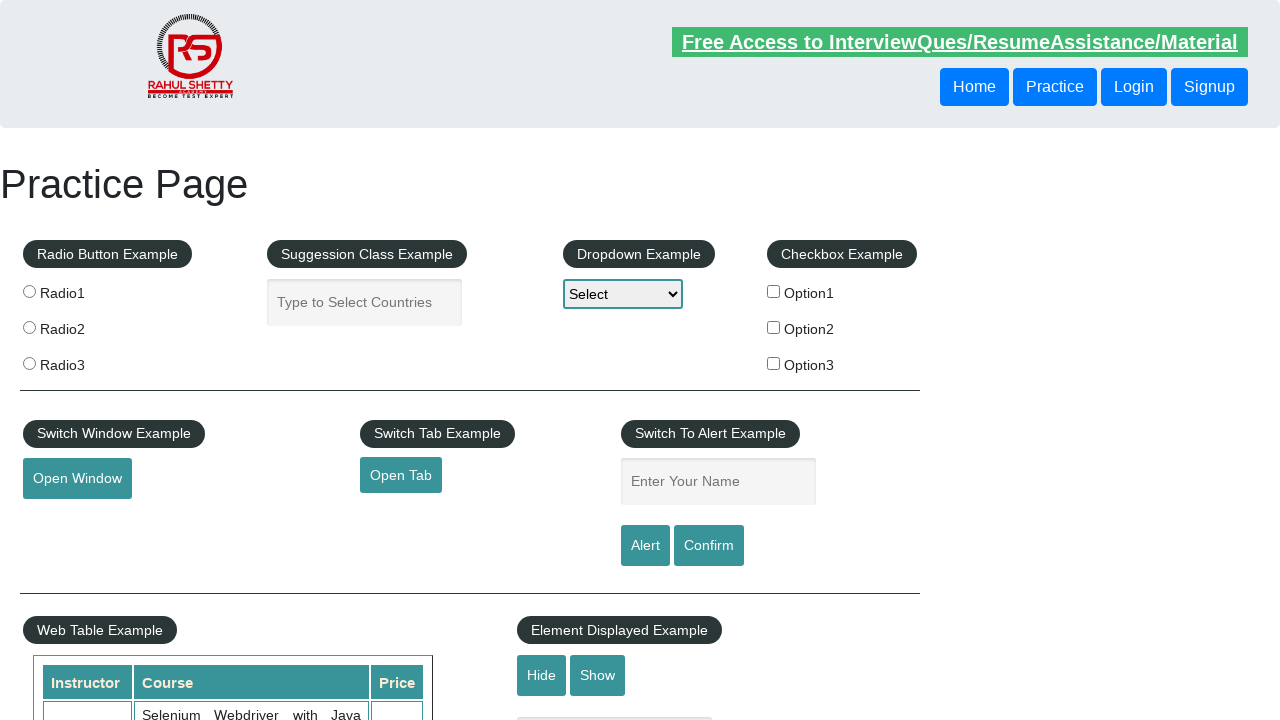

Set up dialog handler to dismiss confirm dialogs
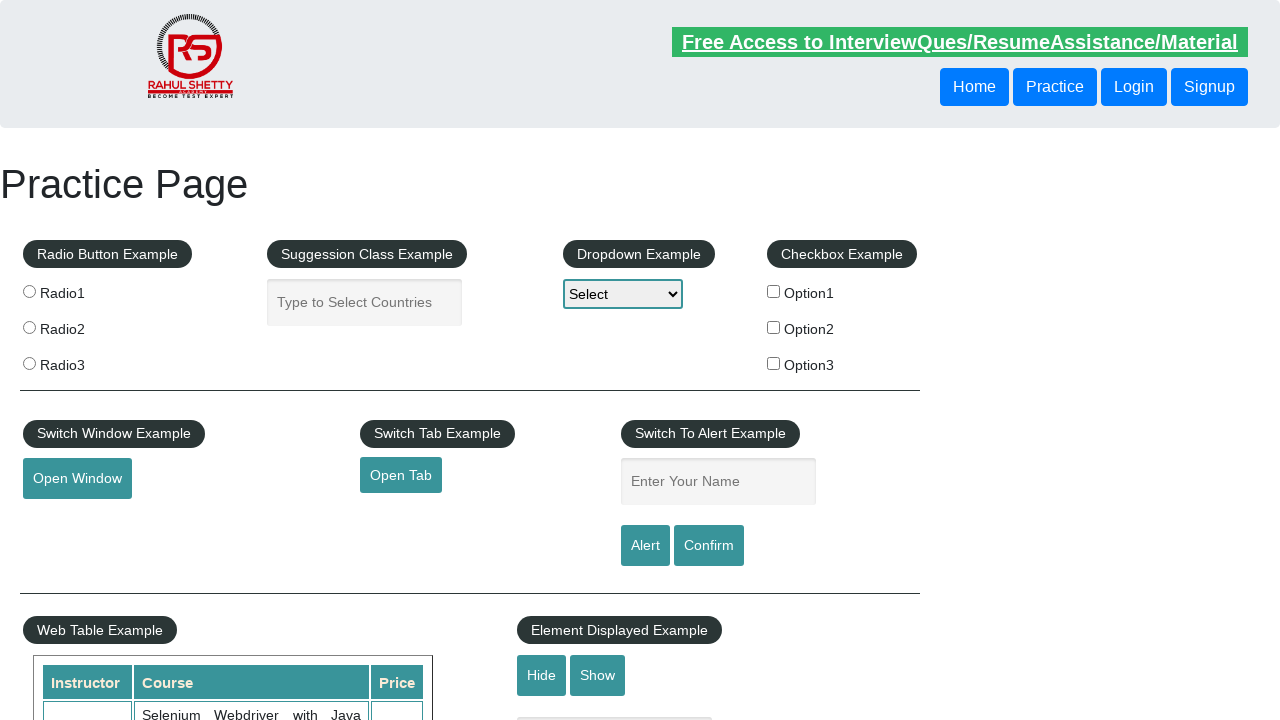

Waited for confirm dialog to appear and be dismissed
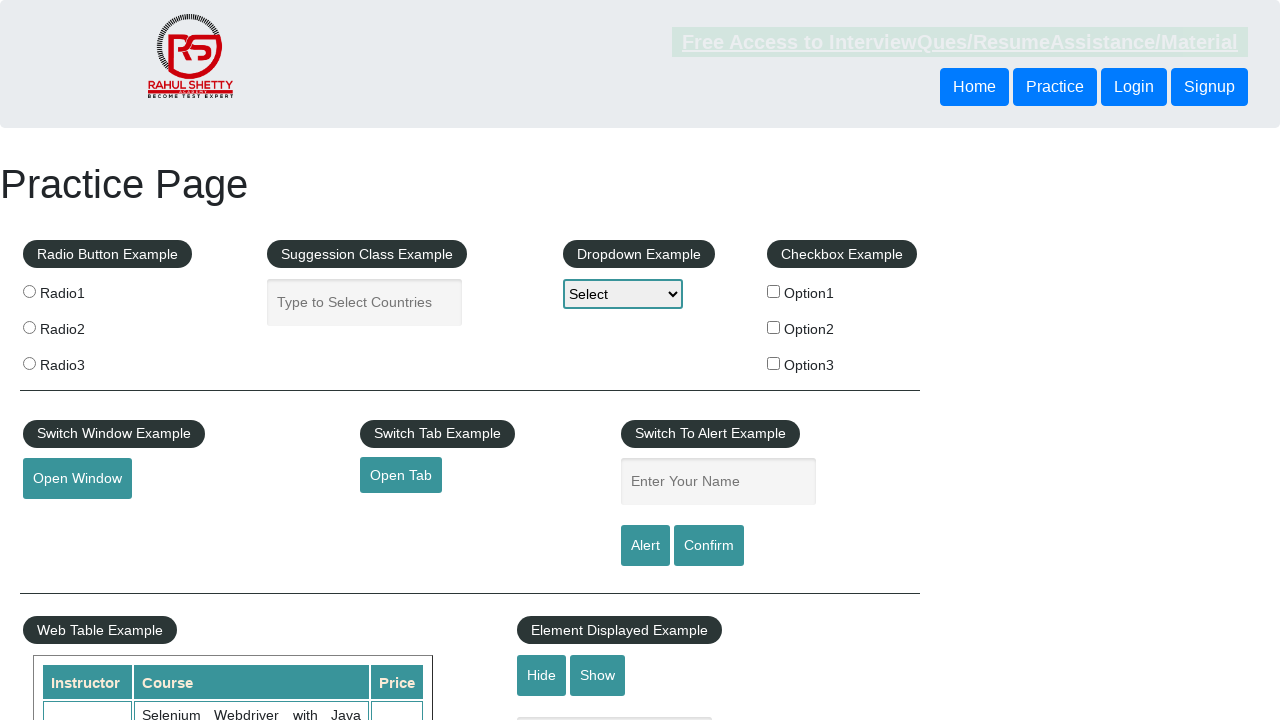

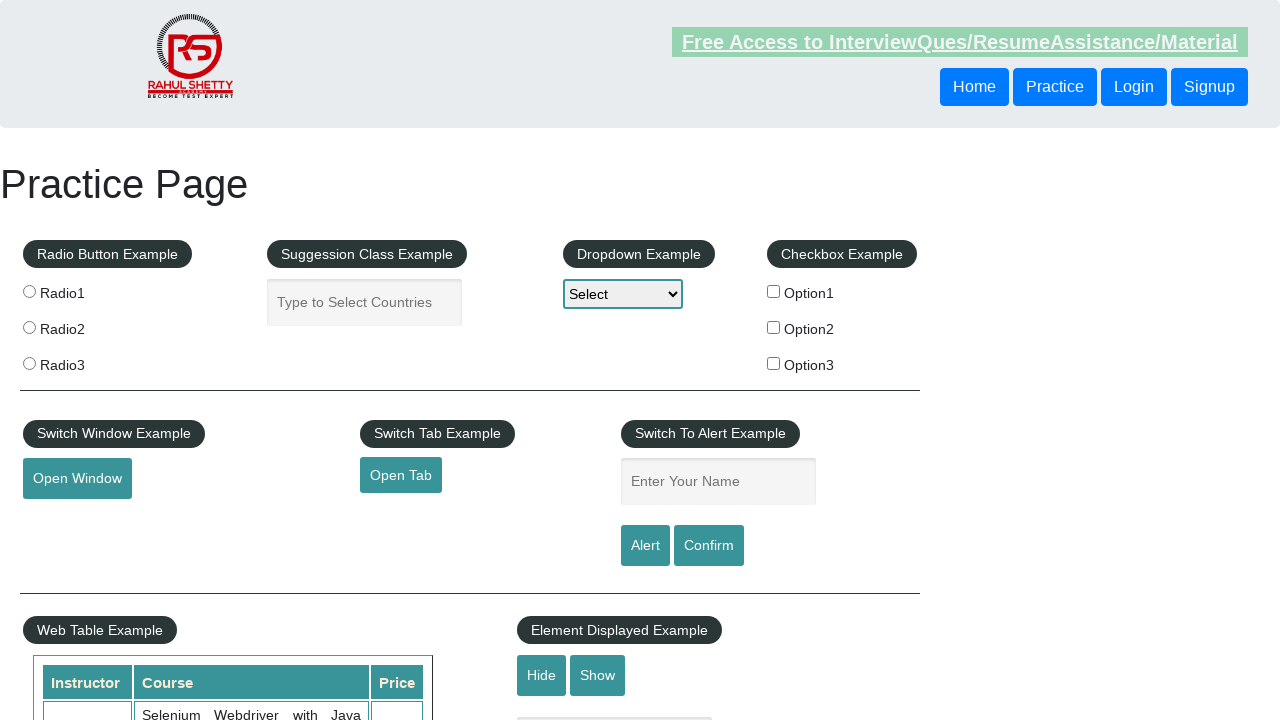